Tests the Socialify preview configuration page by toggling checkboxes (deselecting Stars, selecting Description) and clicking the URL button to trigger a toast notification

Starting URL: https://socialify.git.ci/wei/socialify?language=1&owner=1&name=1&stargazers=1&theme=Light

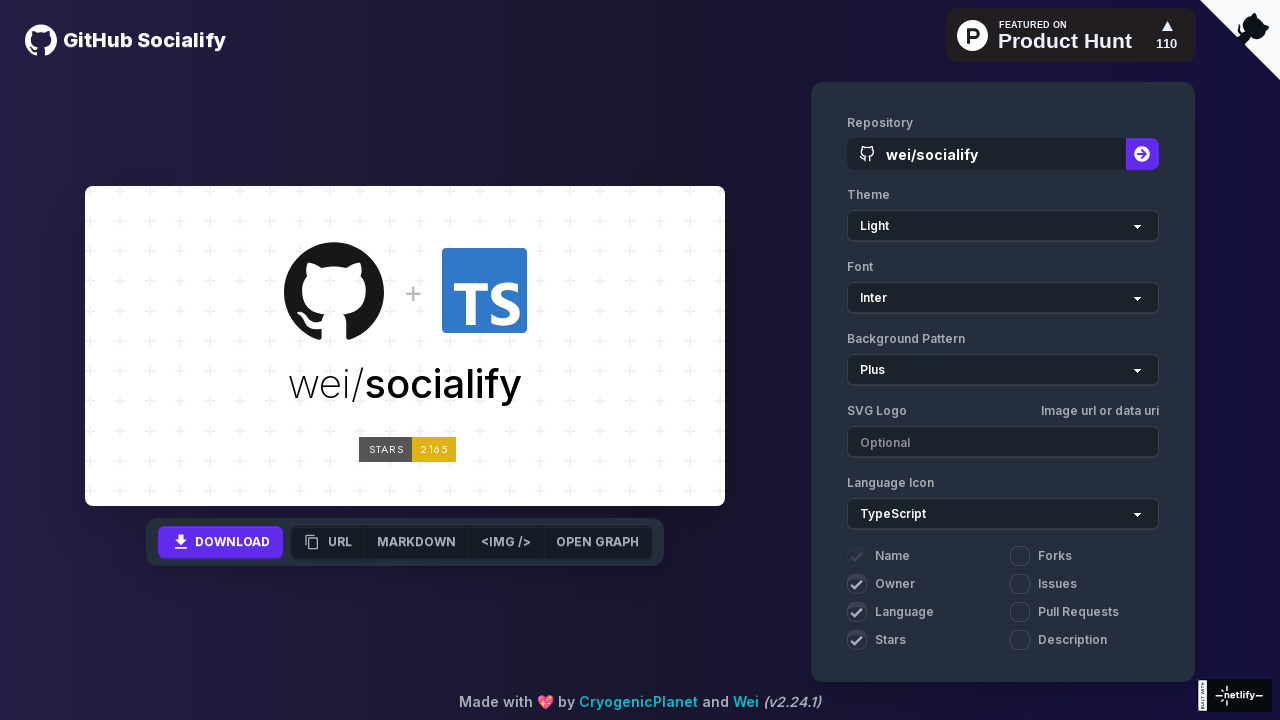

Waited for page to load with networkidle state
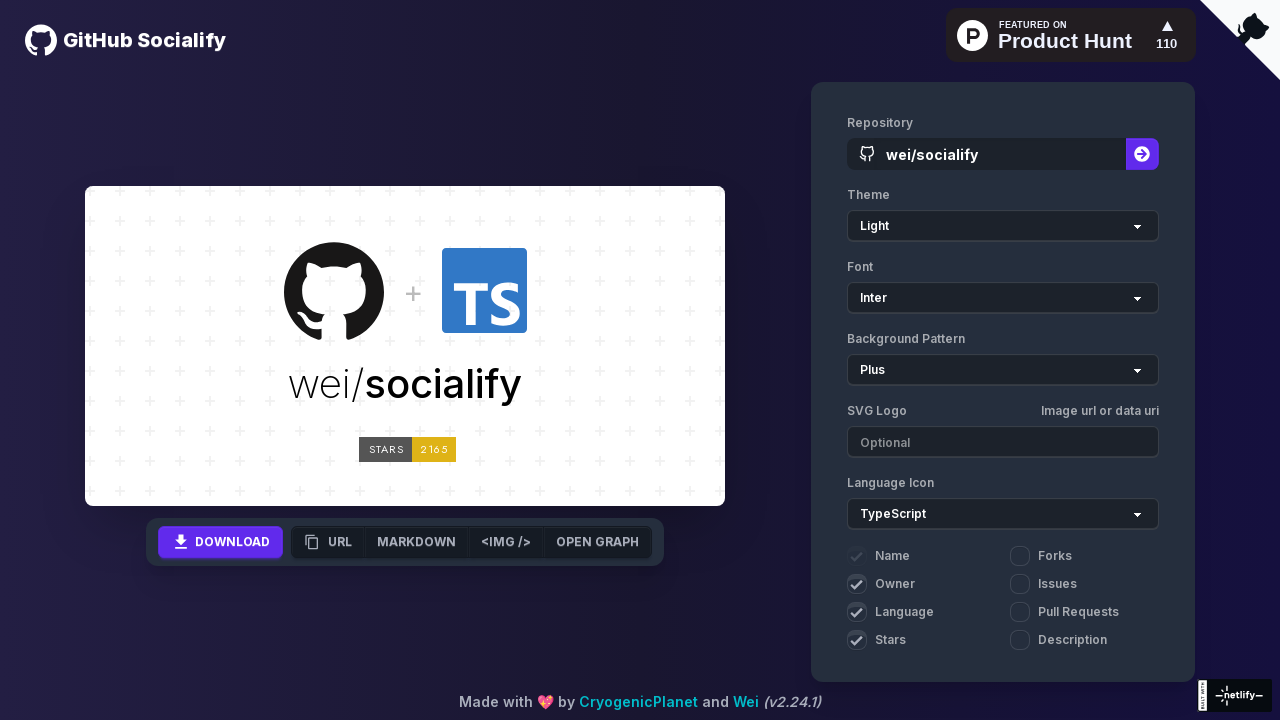

Deselected the Stars checkbox at (857, 640) on input[name="stargazers"]
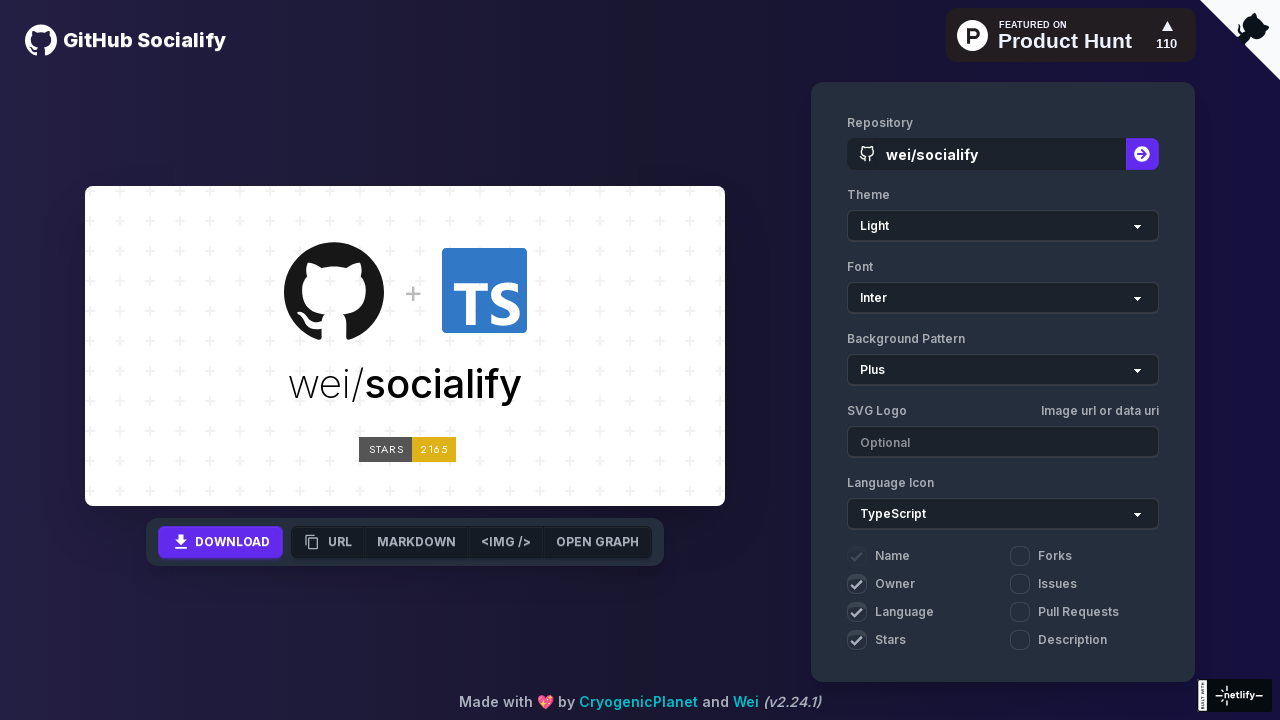

Selected the Description checkbox at (1020, 640) on input[name="description"]
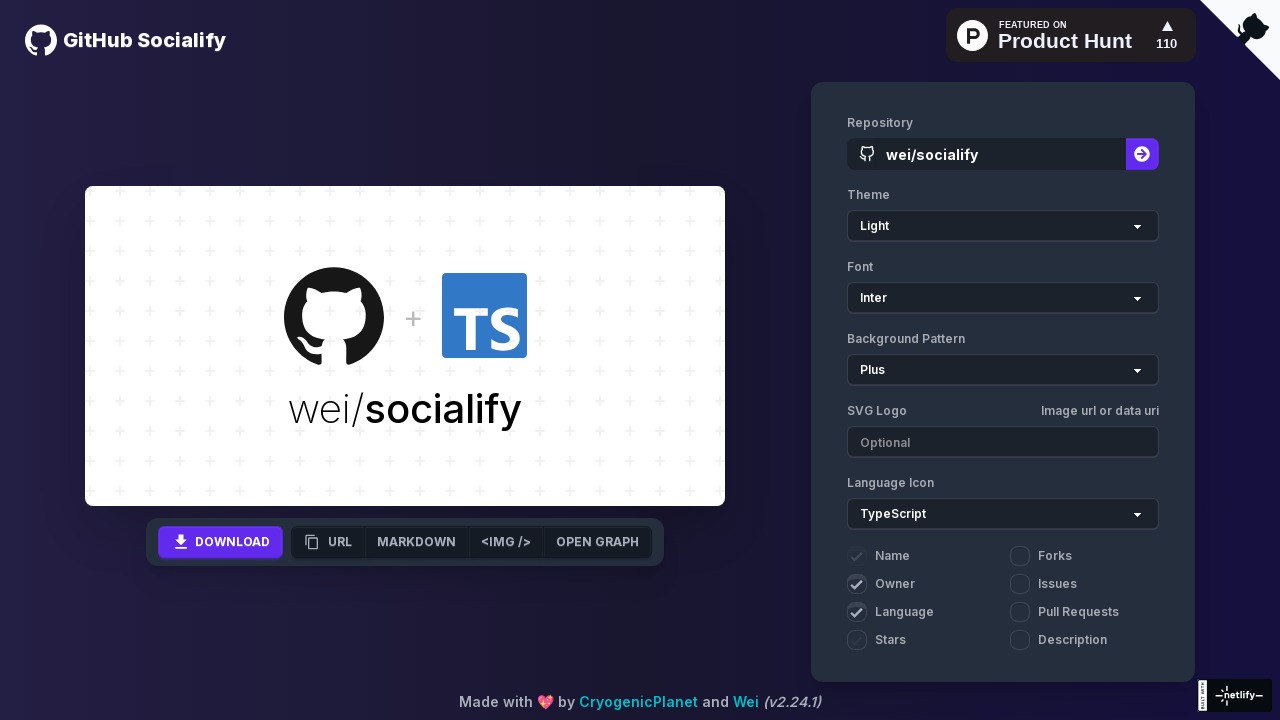

Waited for component transition/animation to finish
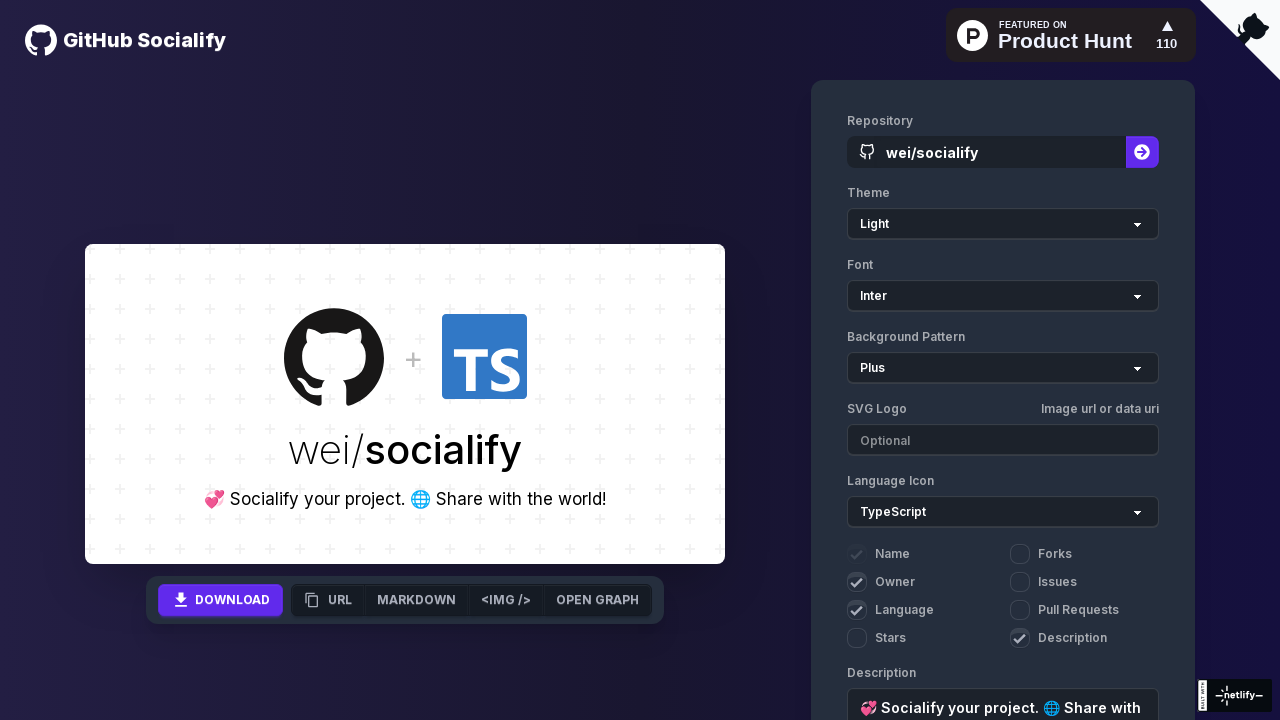

Clicked the URL button to trigger toast notification at (328, 600) on button:has-text("URL")
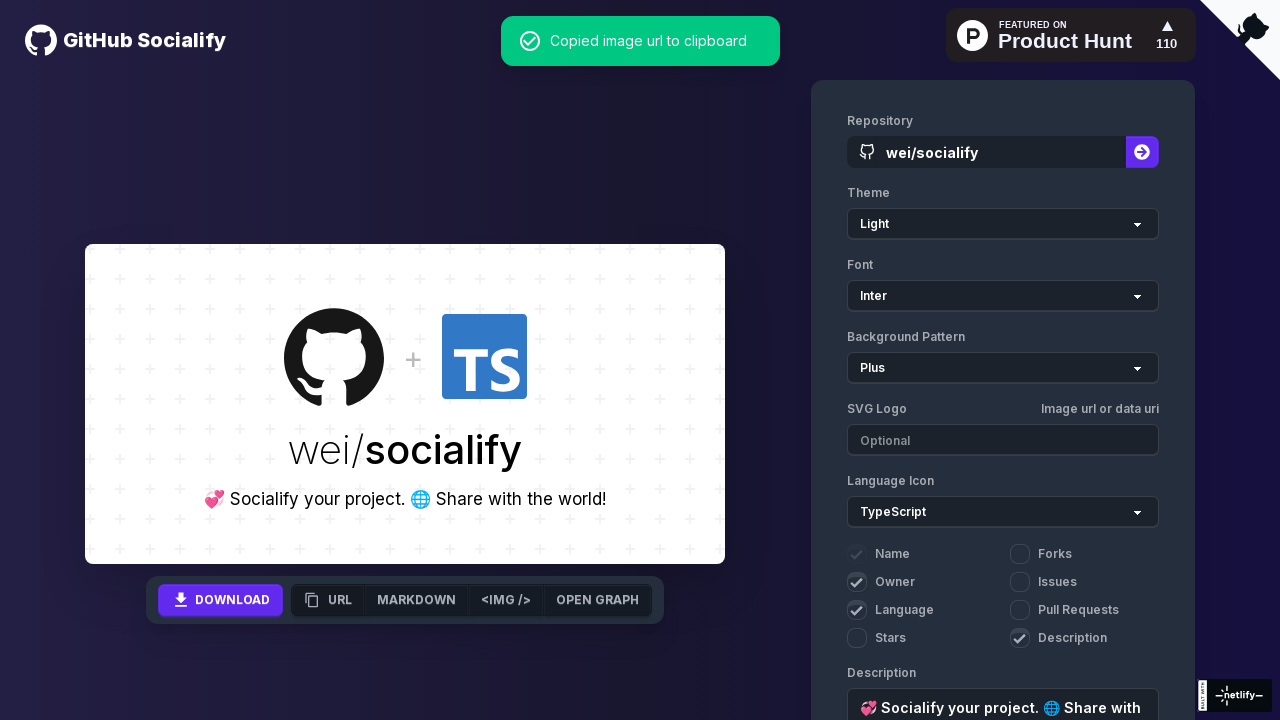

Toast alert appeared on page
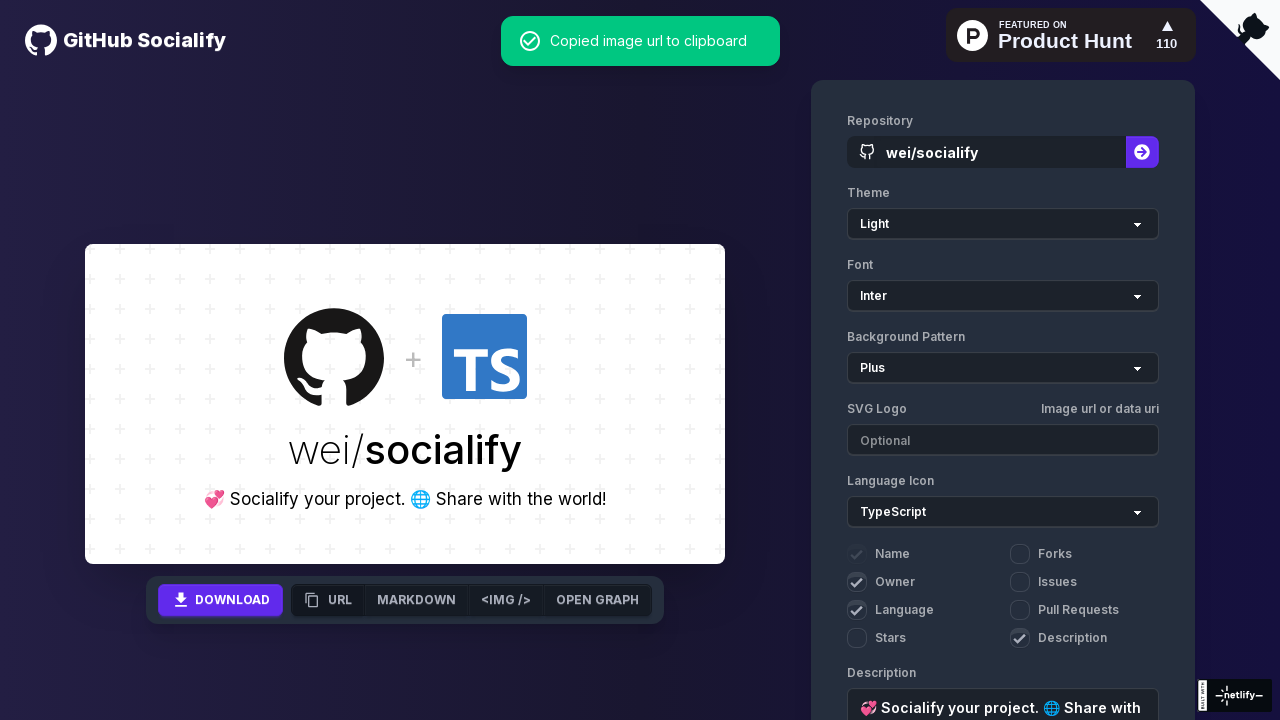

Waited for component transition/animation to finish
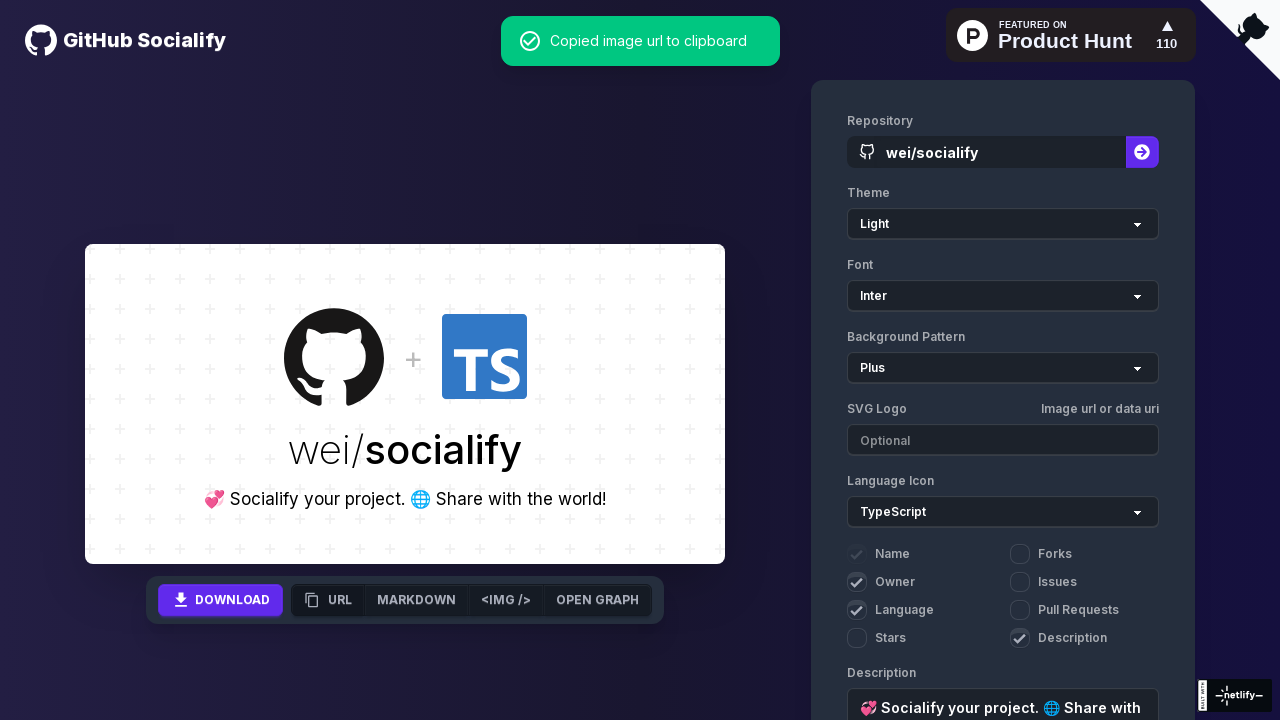

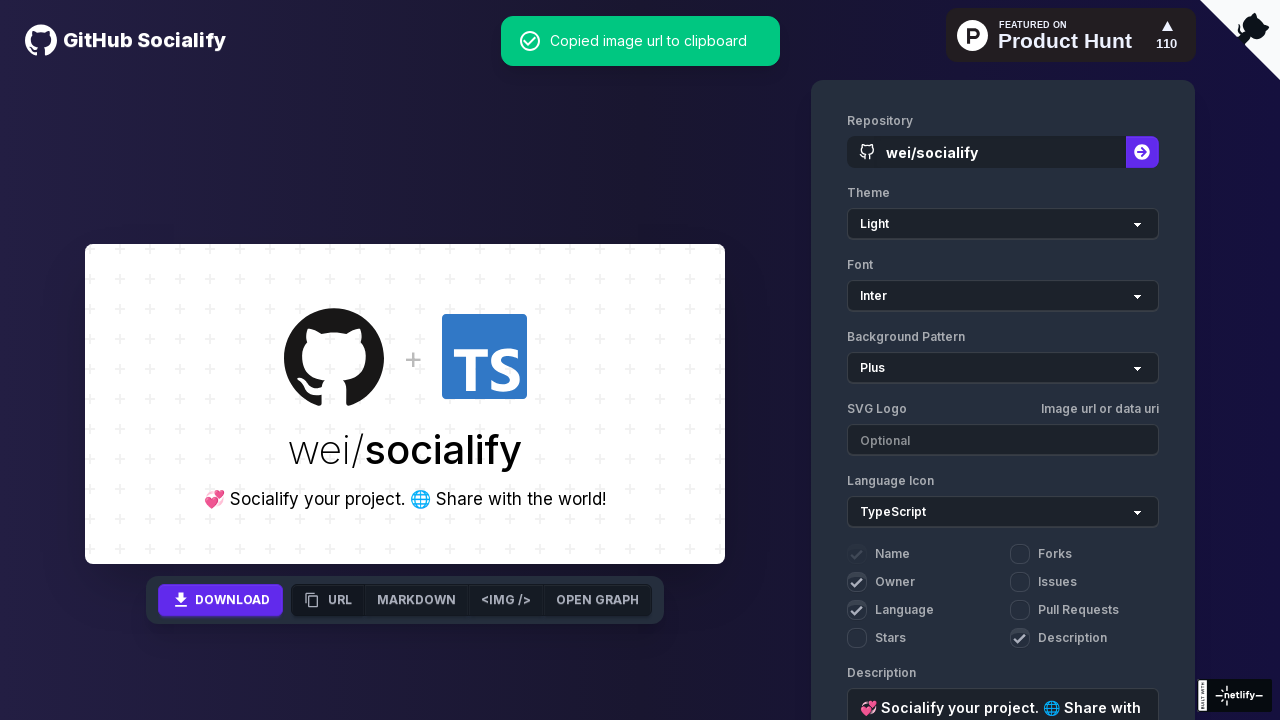